Tests marking individual items as complete by checking their checkboxes

Starting URL: https://demo.playwright.dev/todomvc

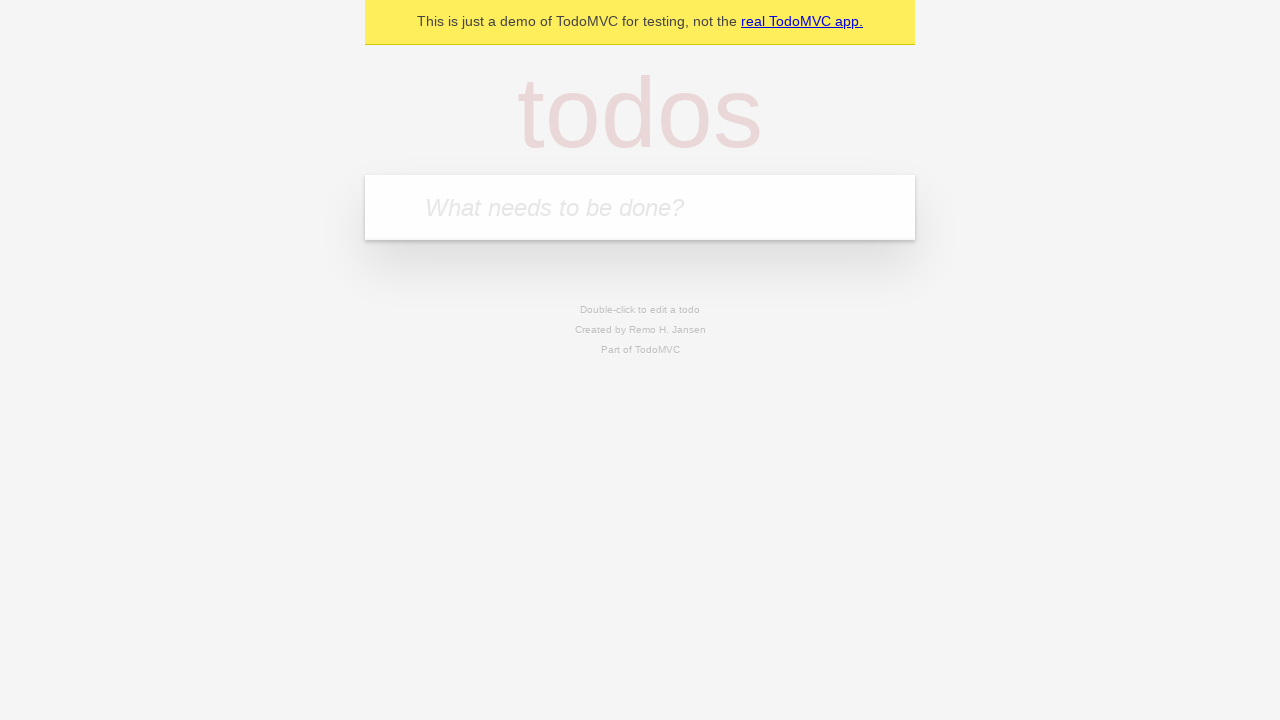

Filled input field with first todo item 'buy some cheese' on internal:attr=[placeholder="What needs to be done?"i]
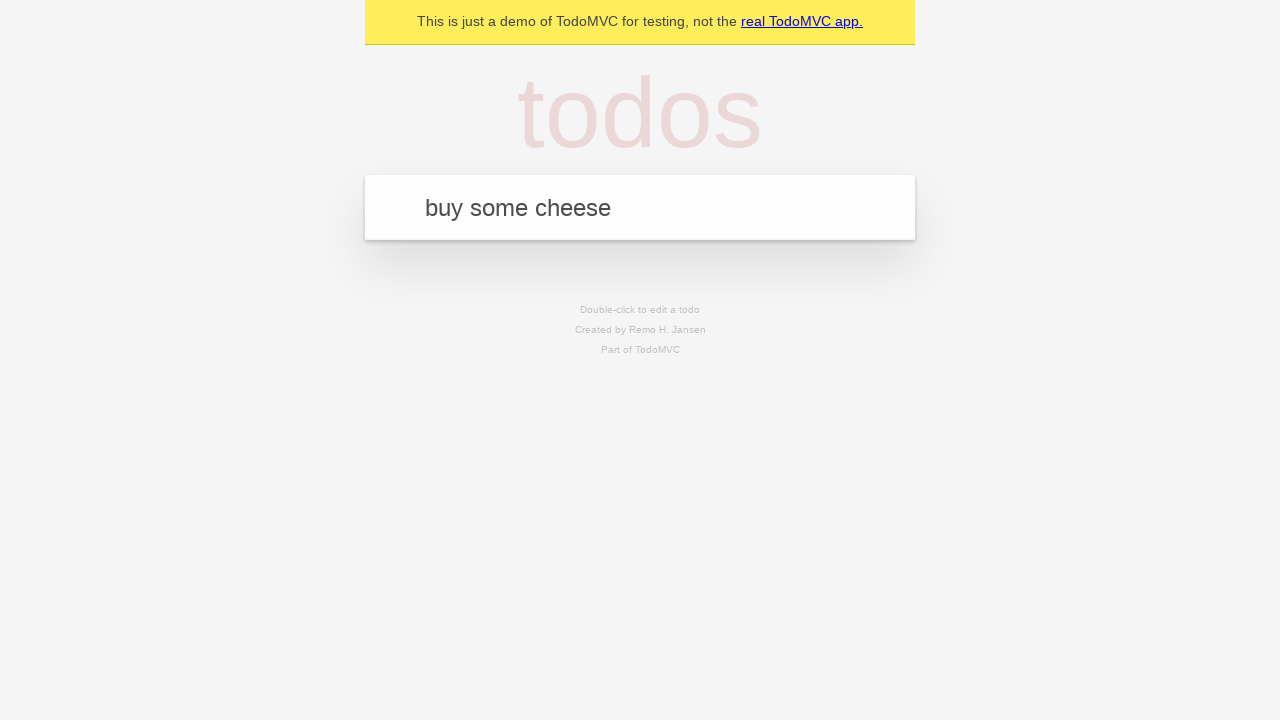

Pressed Enter to add first todo item on internal:attr=[placeholder="What needs to be done?"i]
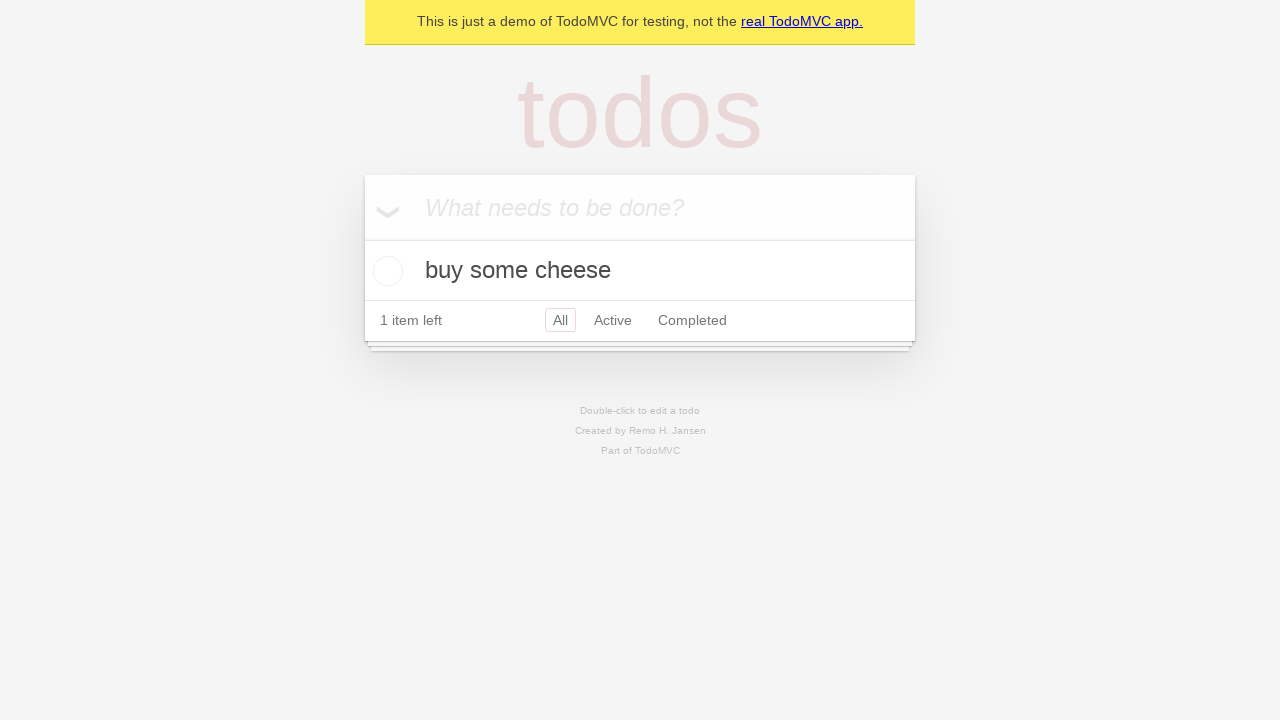

Filled input field with second todo item 'feed the cat' on internal:attr=[placeholder="What needs to be done?"i]
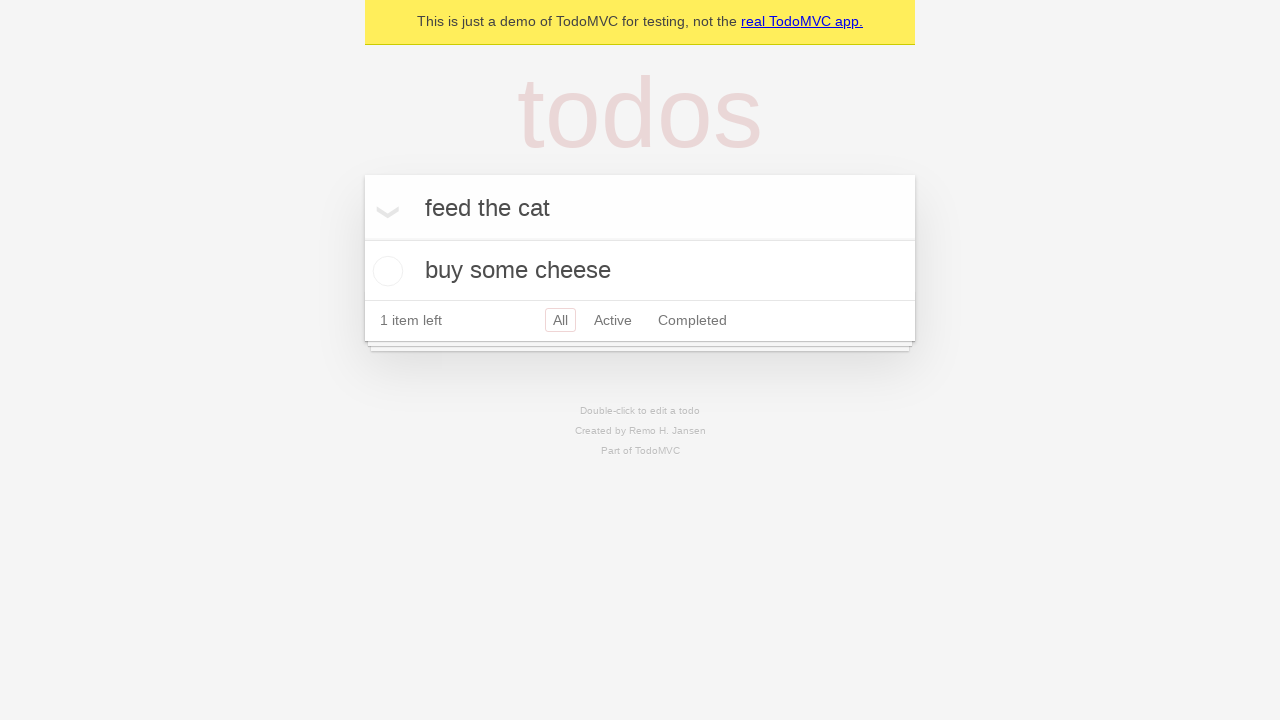

Pressed Enter to add second todo item on internal:attr=[placeholder="What needs to be done?"i]
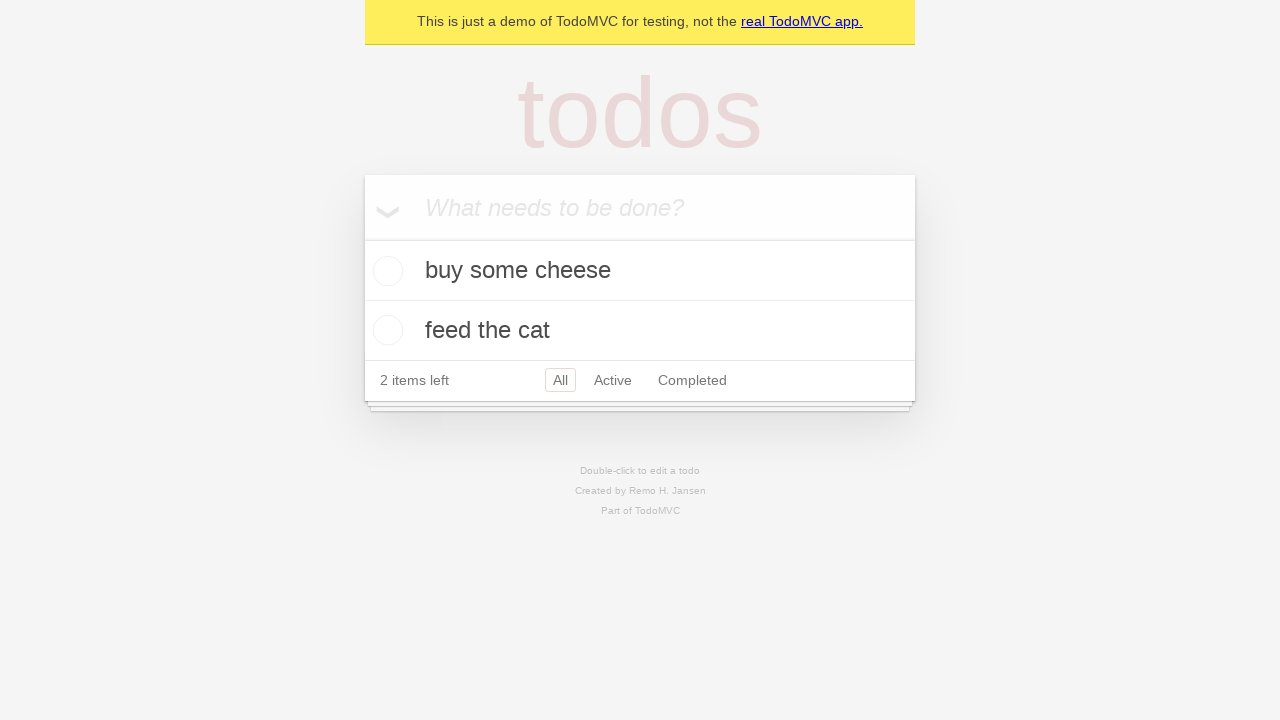

Checked the checkbox for the first todo item 'buy some cheese' at (385, 271) on internal:testid=[data-testid="todo-item"s] >> nth=0 >> internal:role=checkbox
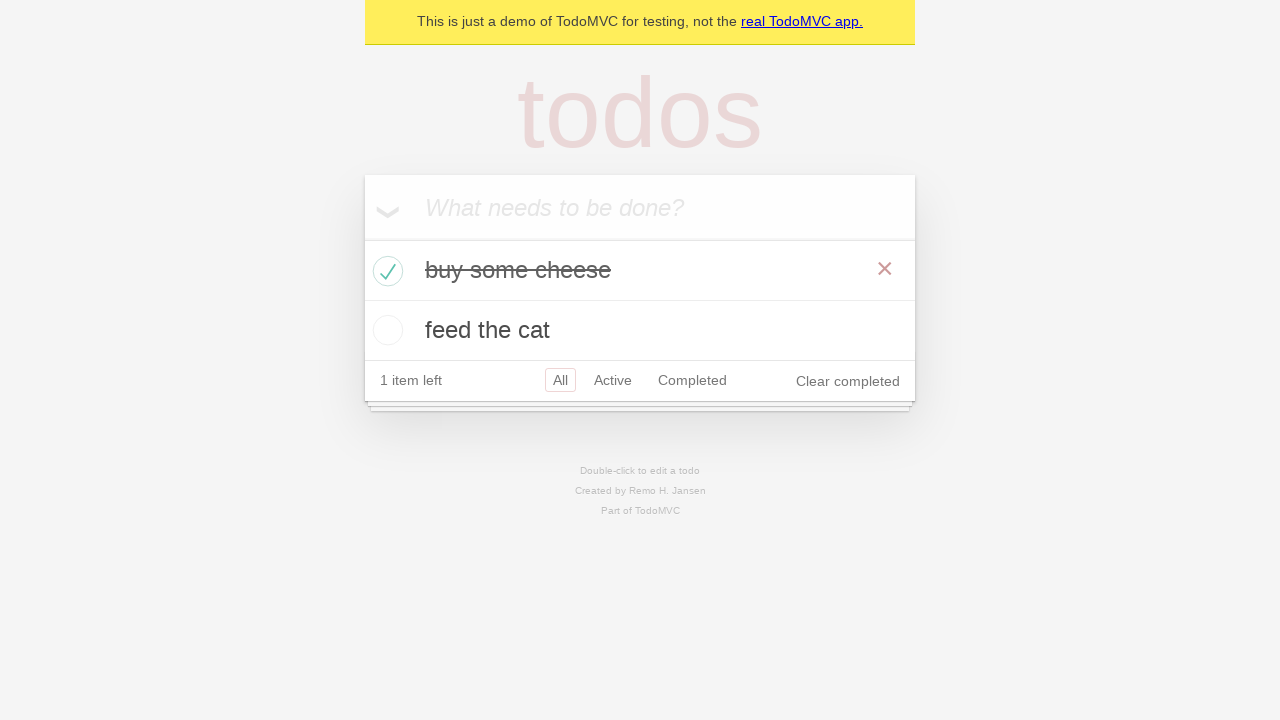

Checked the checkbox for the second todo item 'feed the cat' at (385, 330) on internal:testid=[data-testid="todo-item"s] >> nth=1 >> internal:role=checkbox
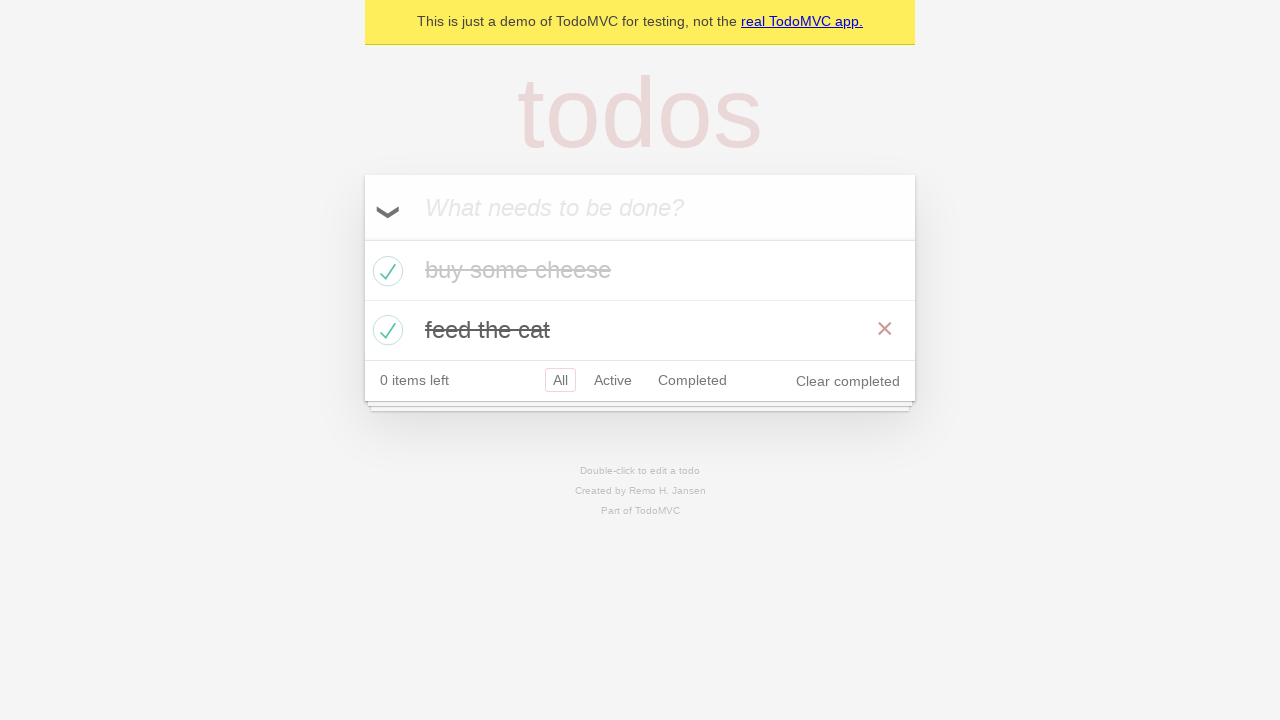

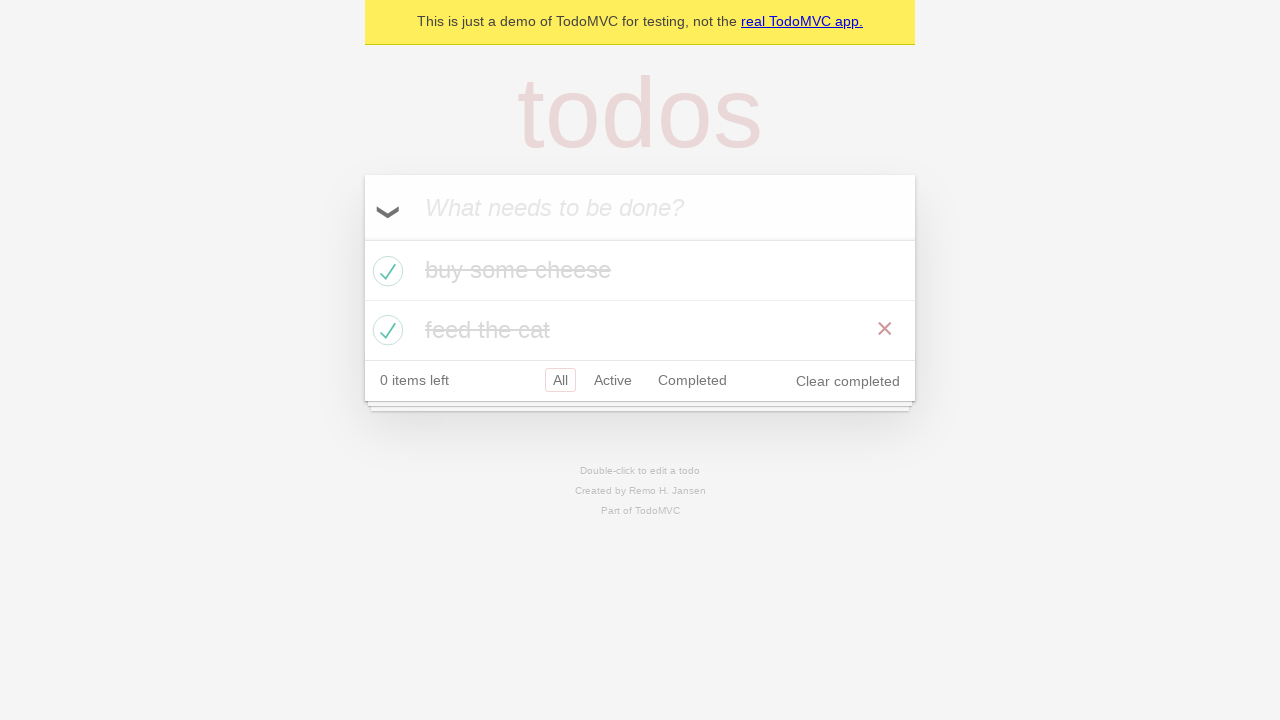